Navigates to the Autobiography category on Books to Scrape, verifies books are displayed, clicks on the first book to view its detail page, then navigates back to the category page.

Starting URL: http://books.toscrape.com

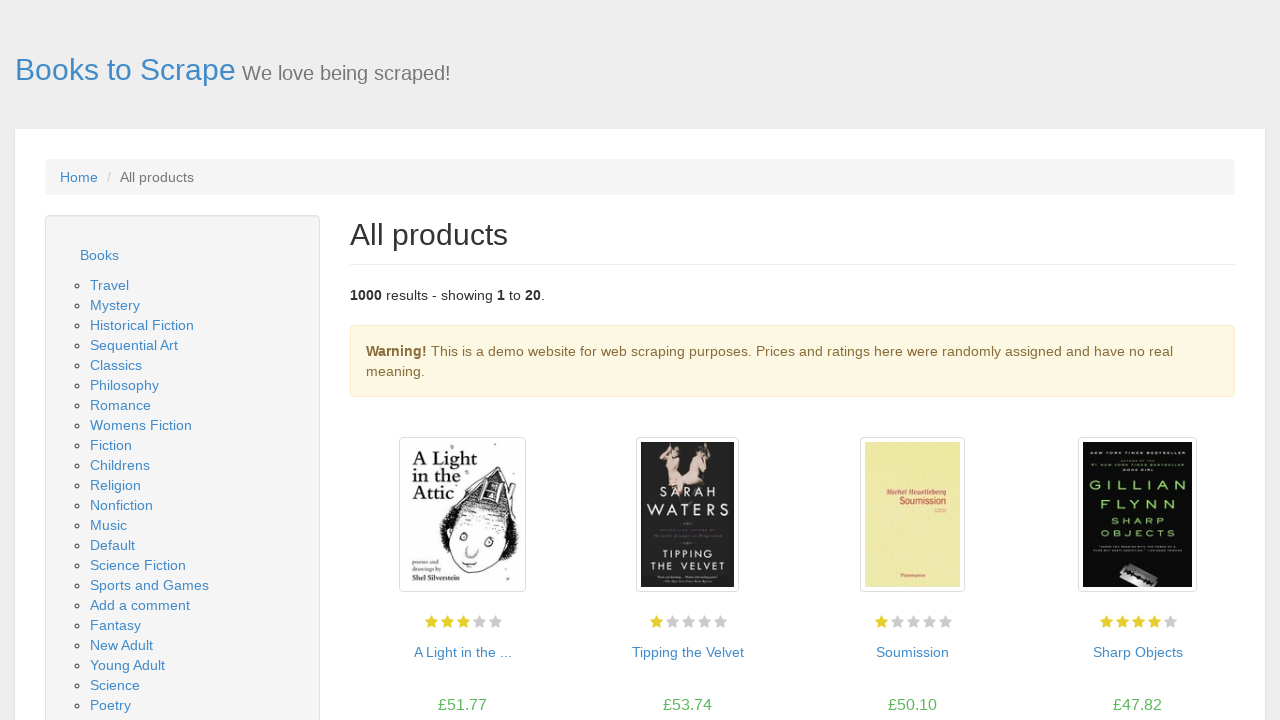

Clicked on Autobiography category link in sidebar at (136, 360) on xpath=//*[@id="default"]/div/div/div/aside/div[2]/ul/li/ul/li[26]/a
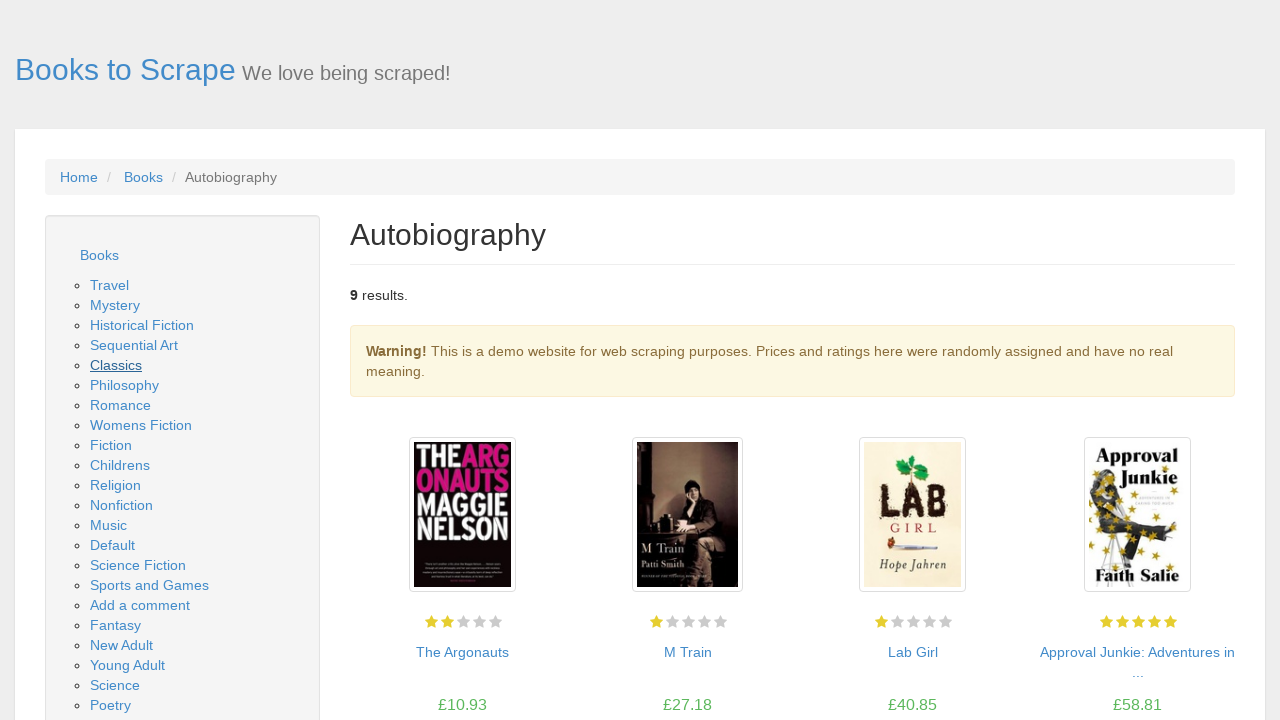

Waited for books to load on Autobiography category page
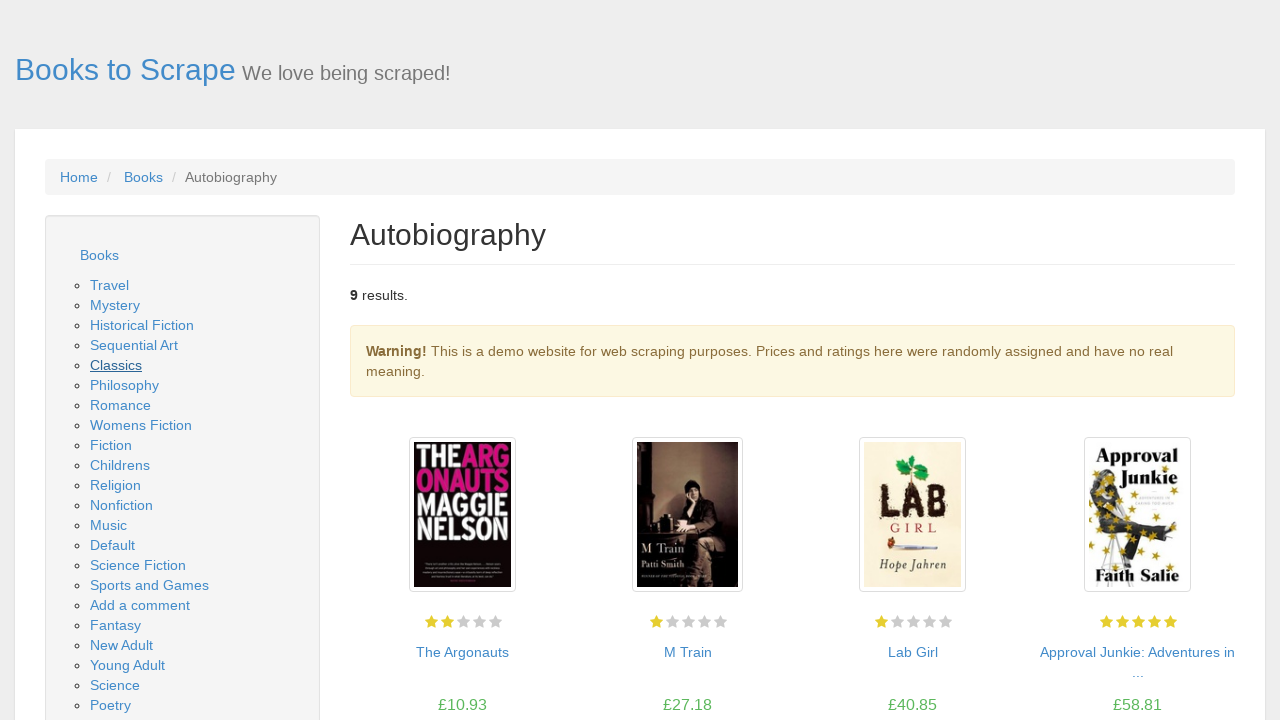

Retrieved 9 books from Autobiography category
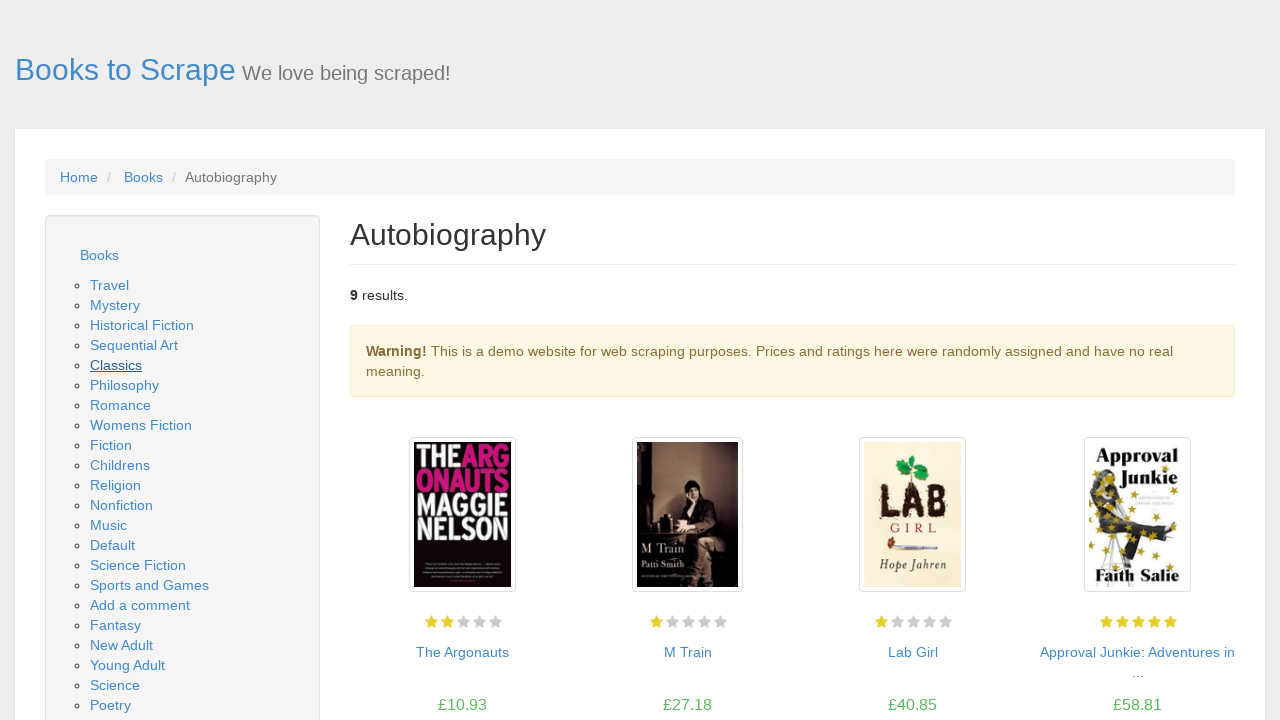

Clicked on the first book in Autobiography category at (462, 652) on .product_pod >> nth=0 >> h3 a
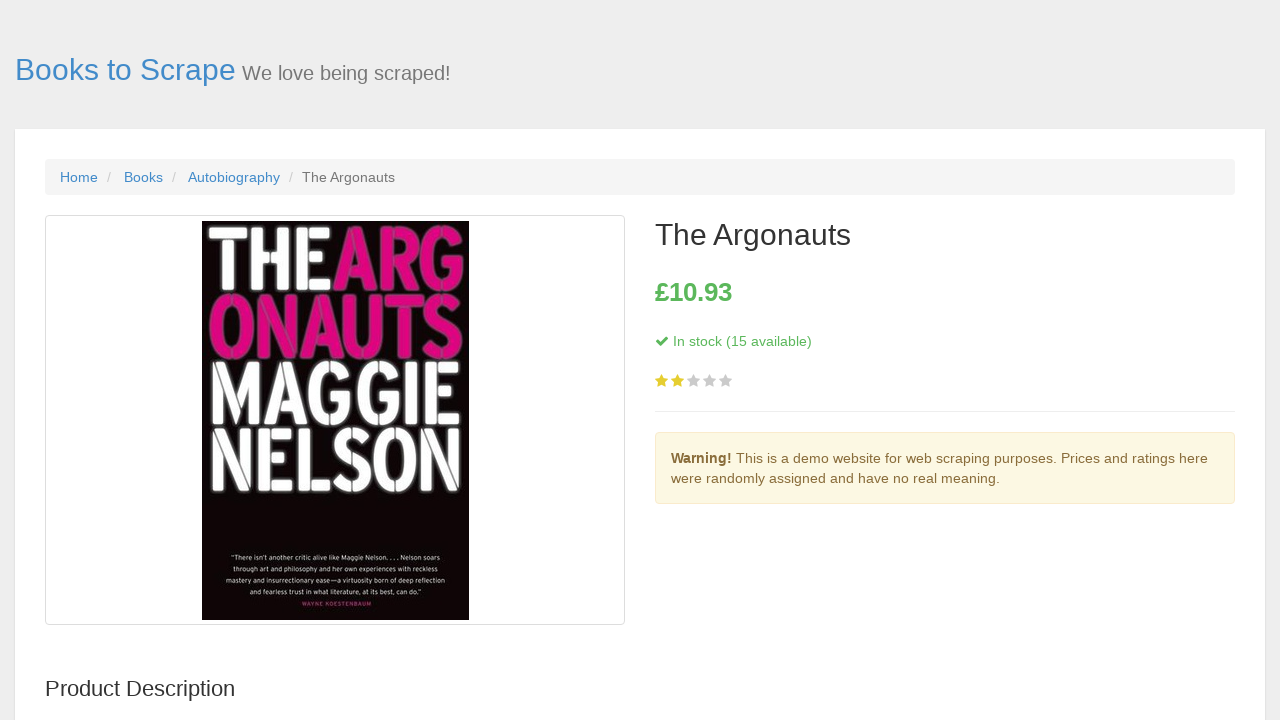

Book detail page loaded successfully
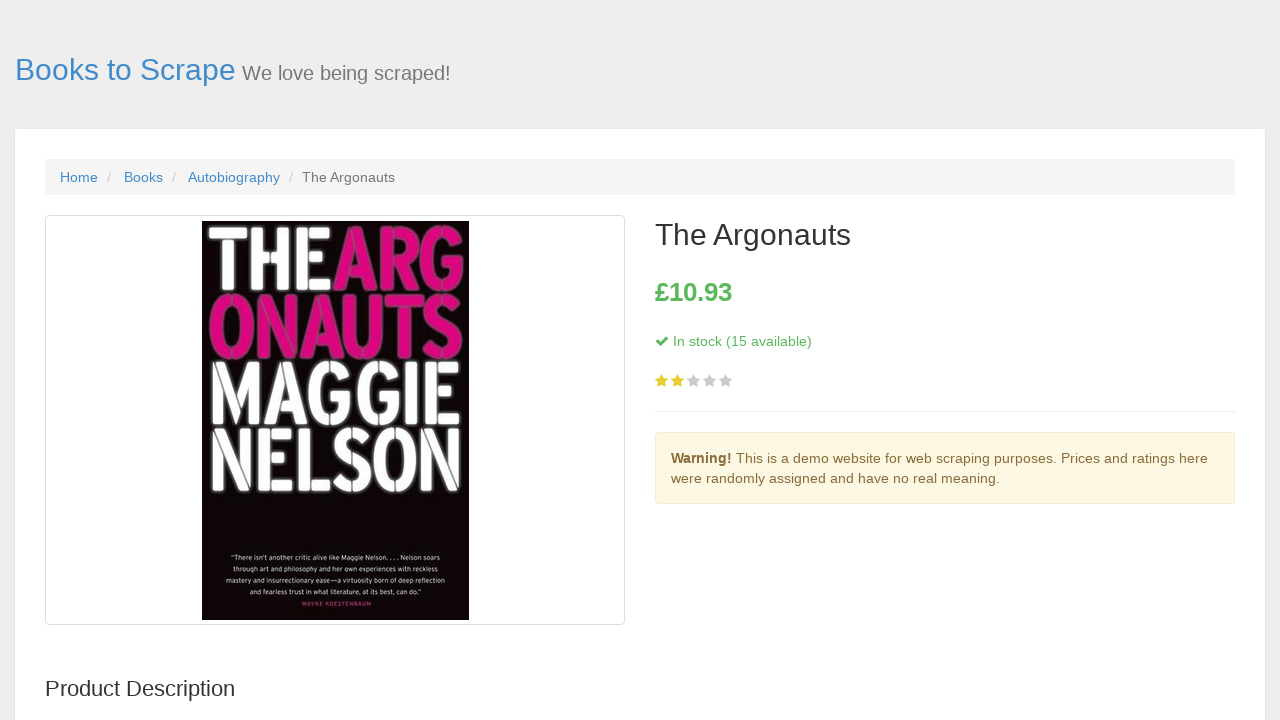

Navigated back to Autobiography category page
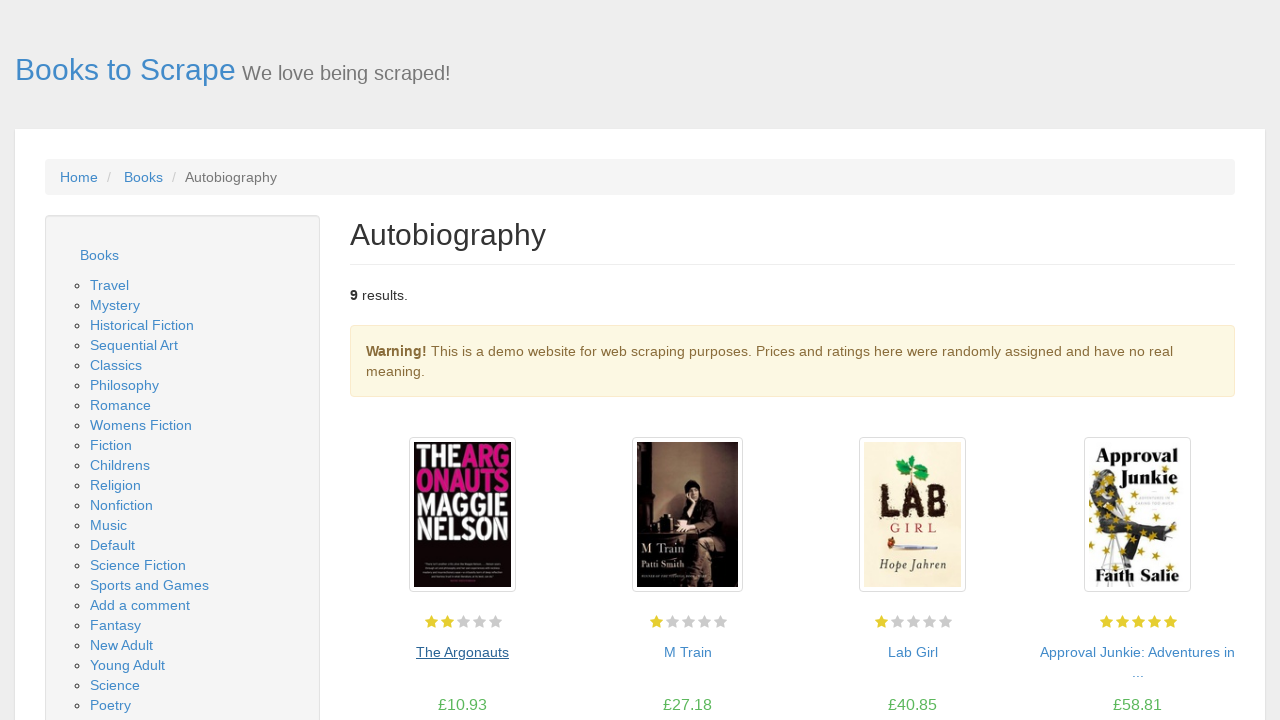

Category page reloaded with books displayed
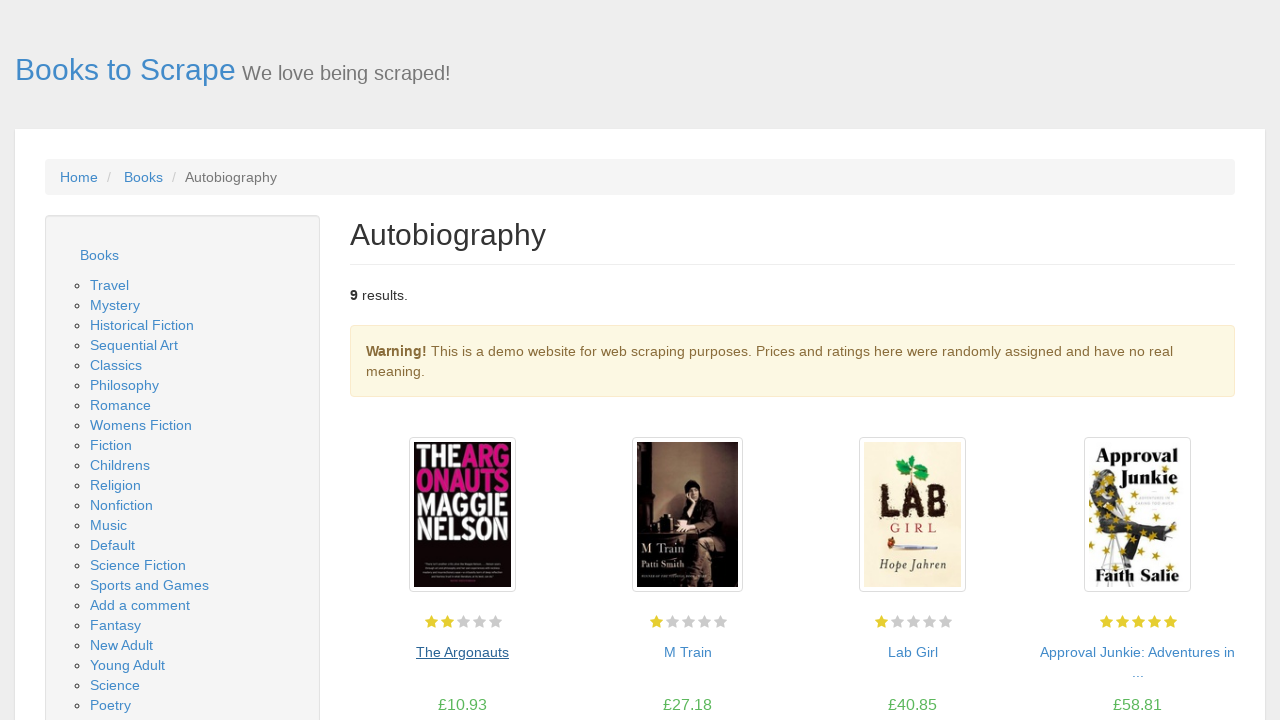

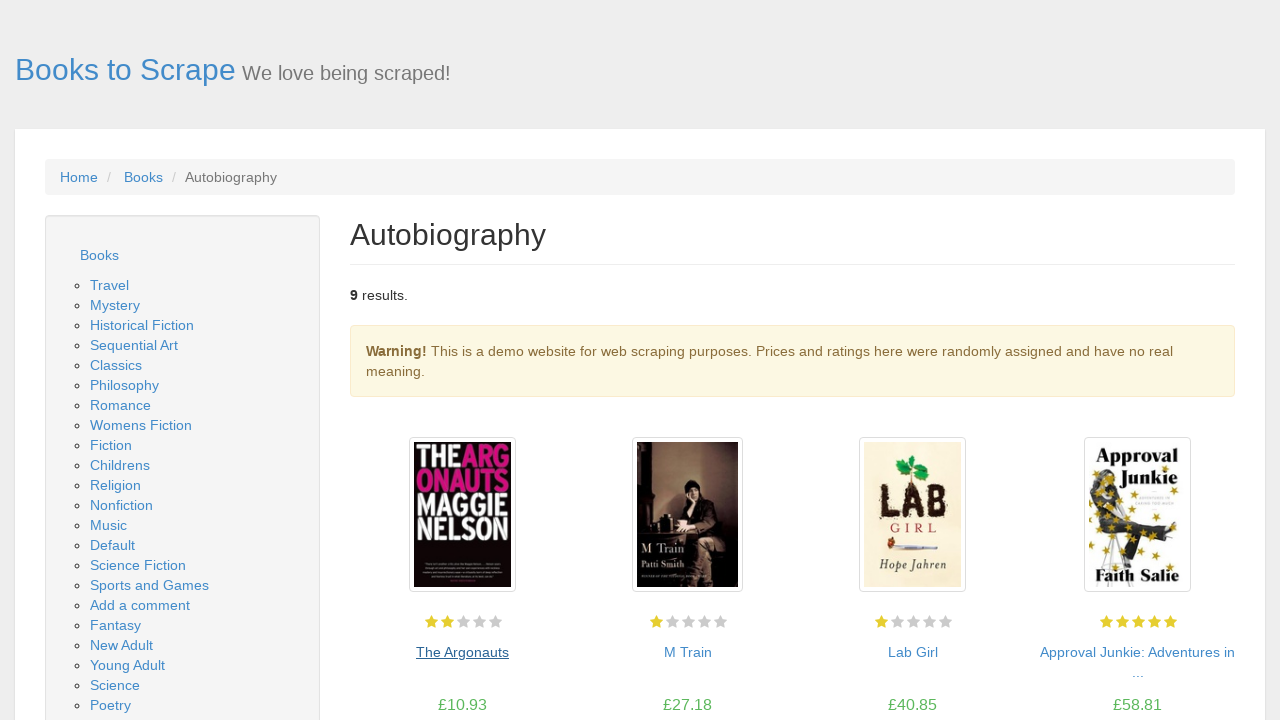